Tests checkbox functionality by finding all checkboxes on the page, selecting the one with value "option2", and verifying it becomes selected.

Starting URL: https://rahulshettyacademy.com/AutomationPractice/

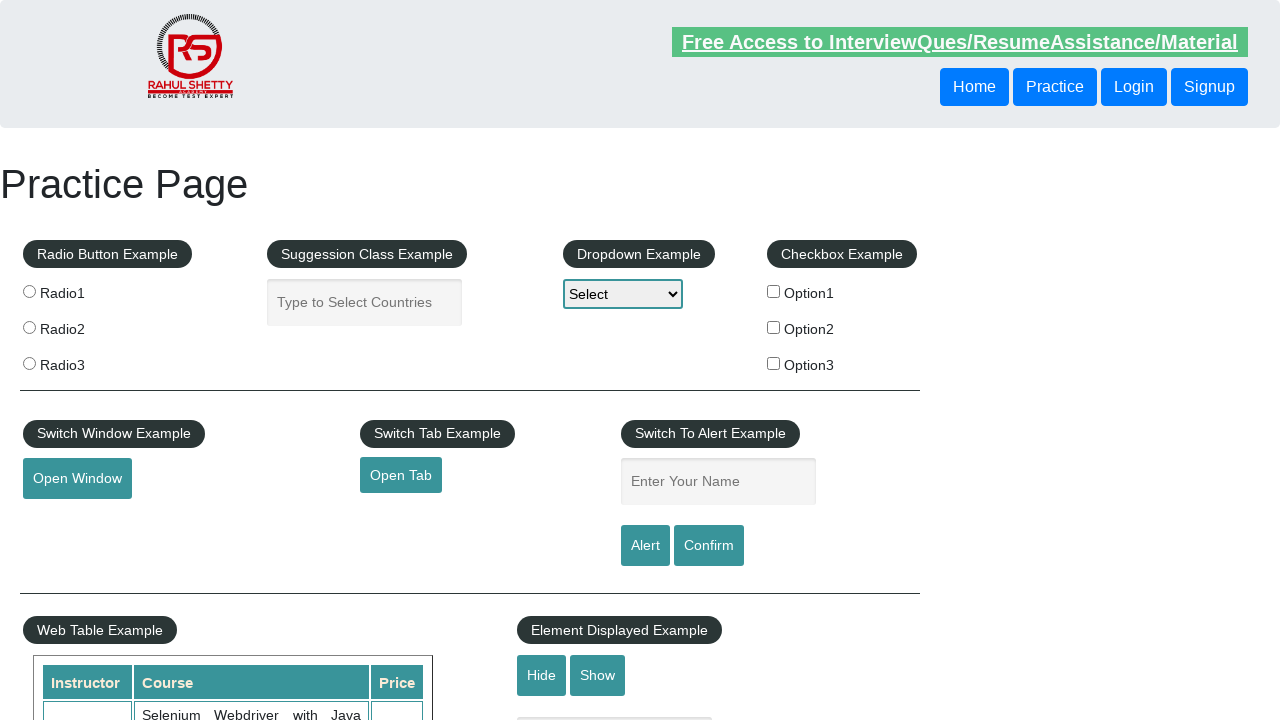

Waited for checkboxes to be present on the page
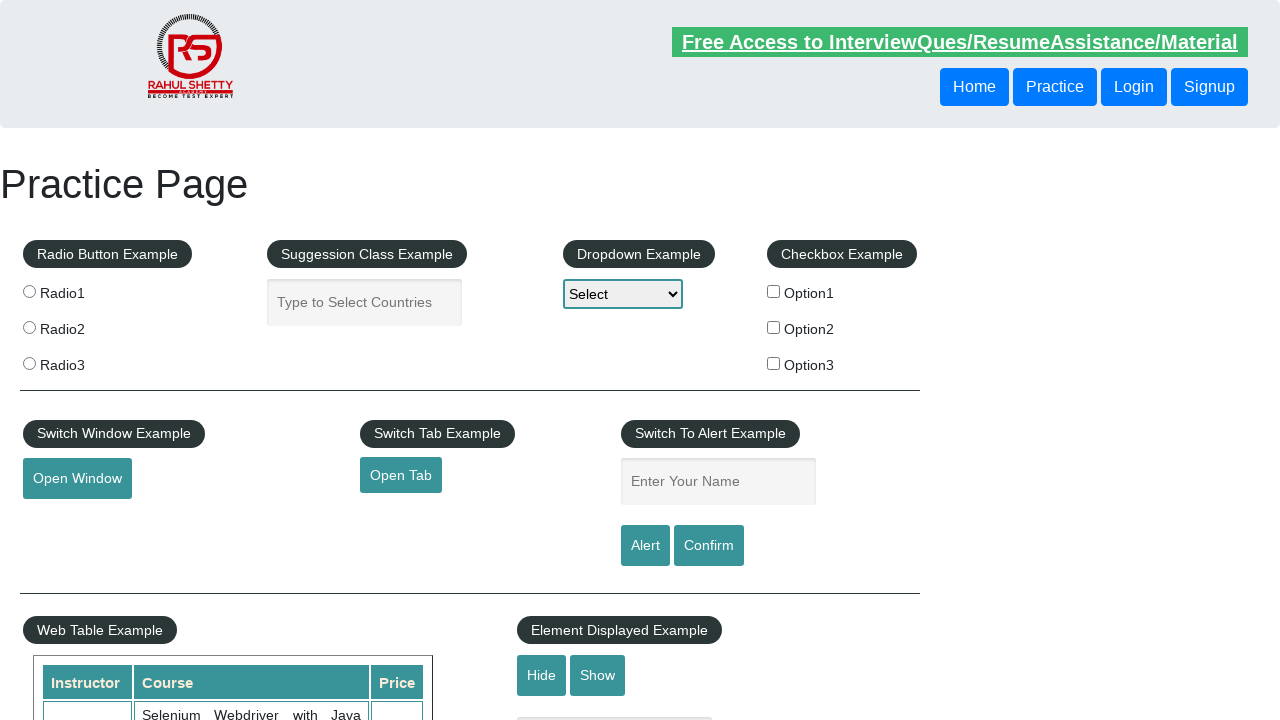

Located all checkboxes on the page
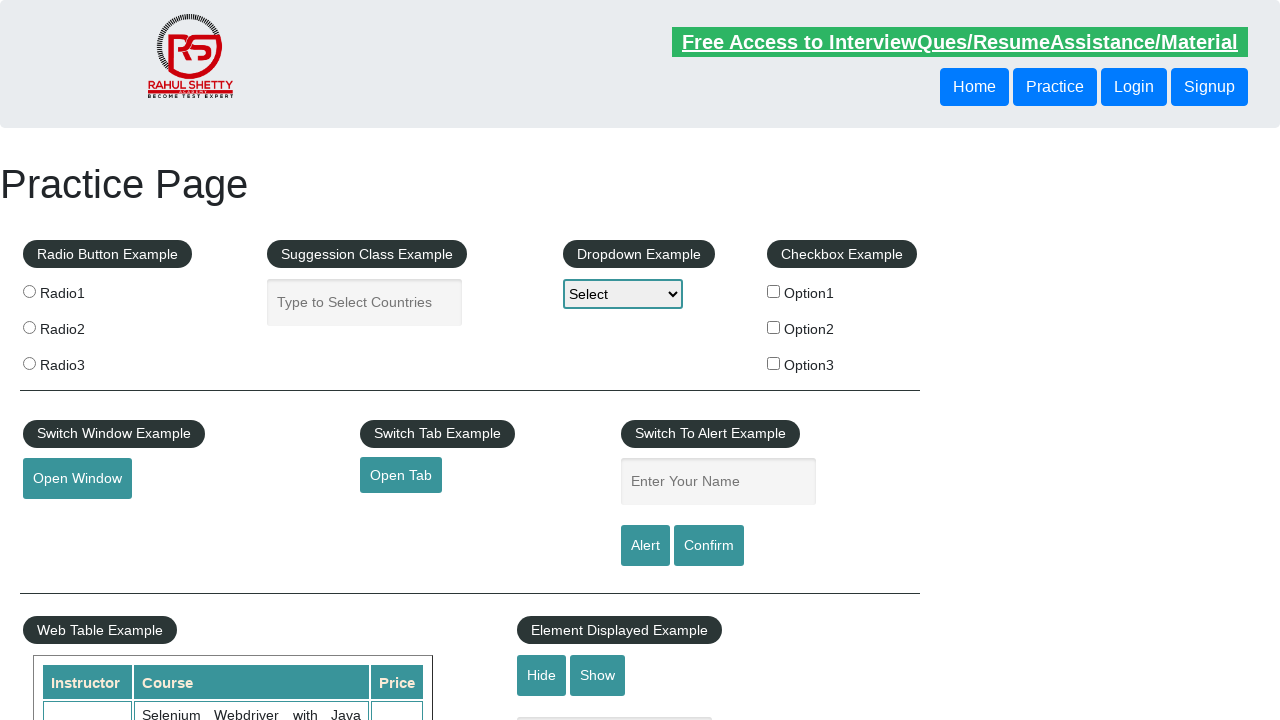

Found 3 checkboxes on the page
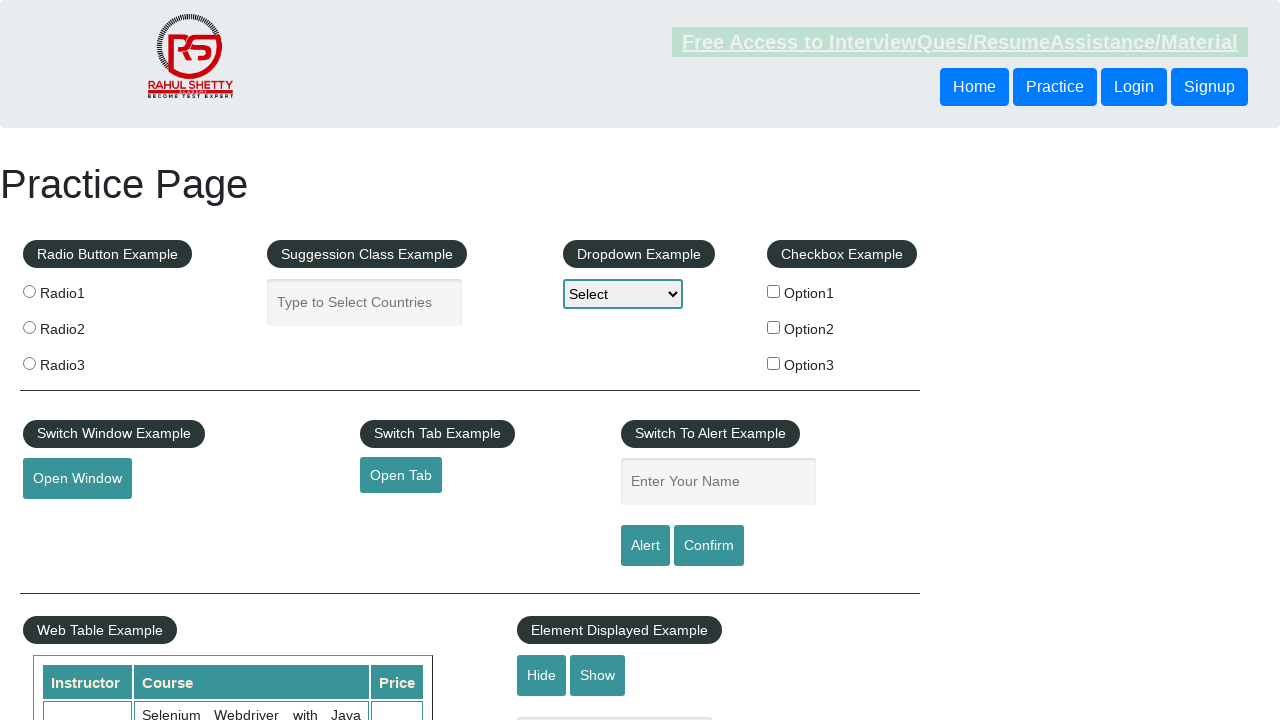

Inspecting checkbox 1 of 3
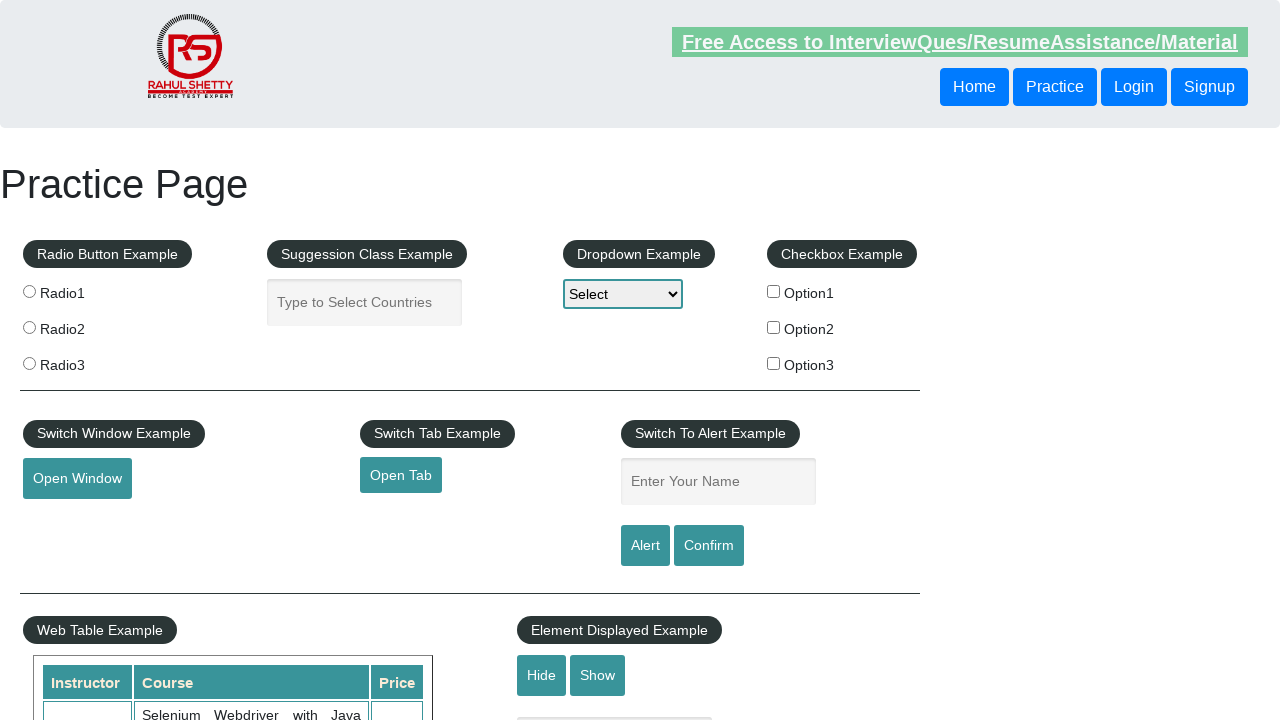

Inspecting checkbox 2 of 3
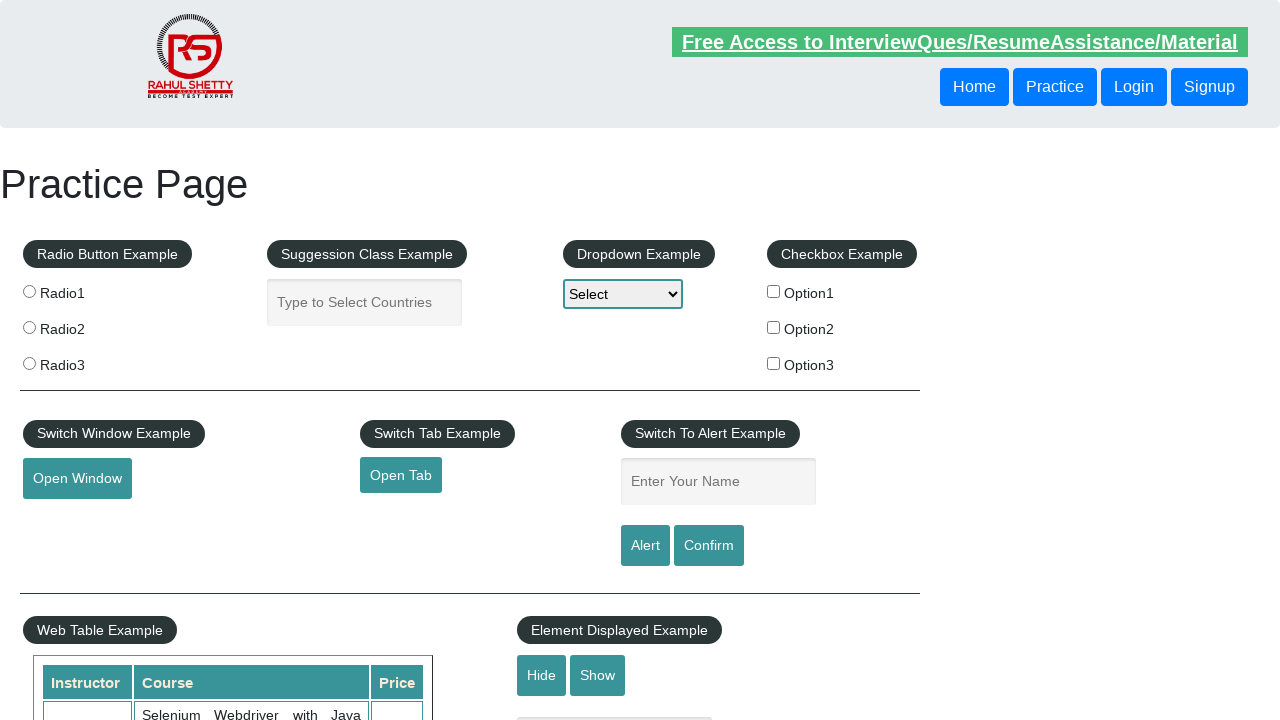

Clicked checkbox with value 'option2' at (774, 327) on input[type='checkbox'] >> nth=1
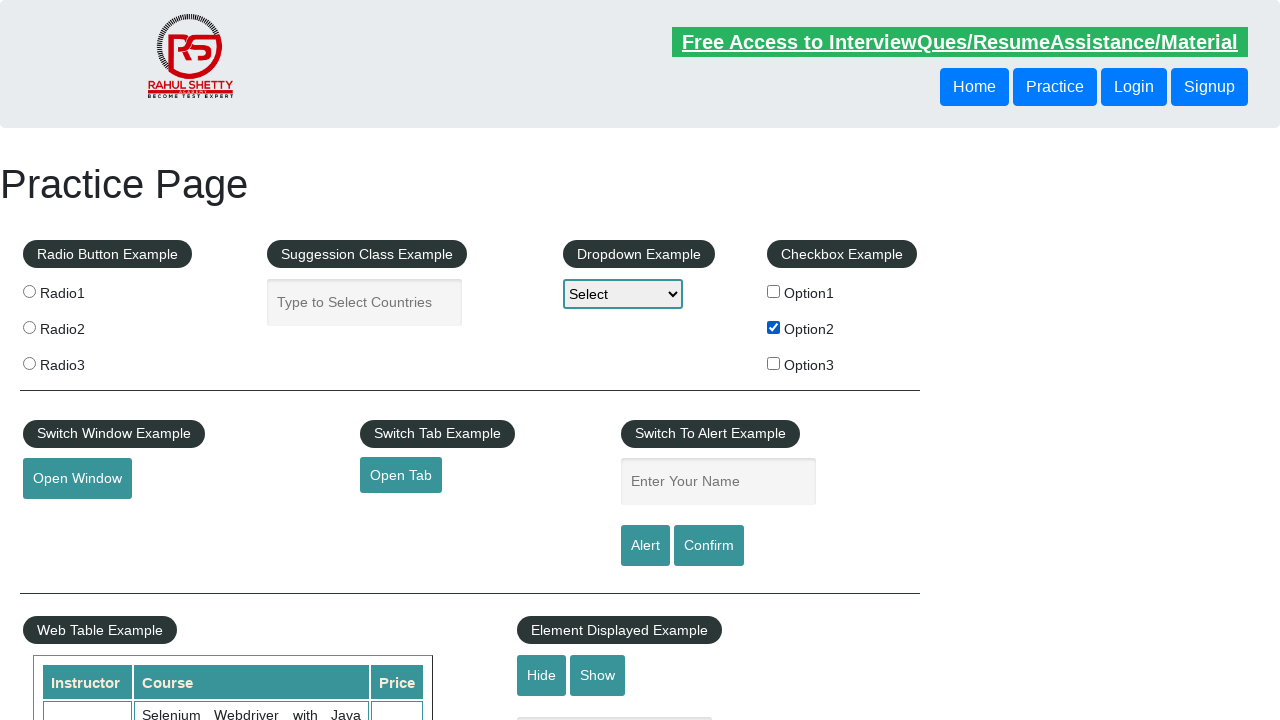

Verified that checkbox 'option2' is now selected
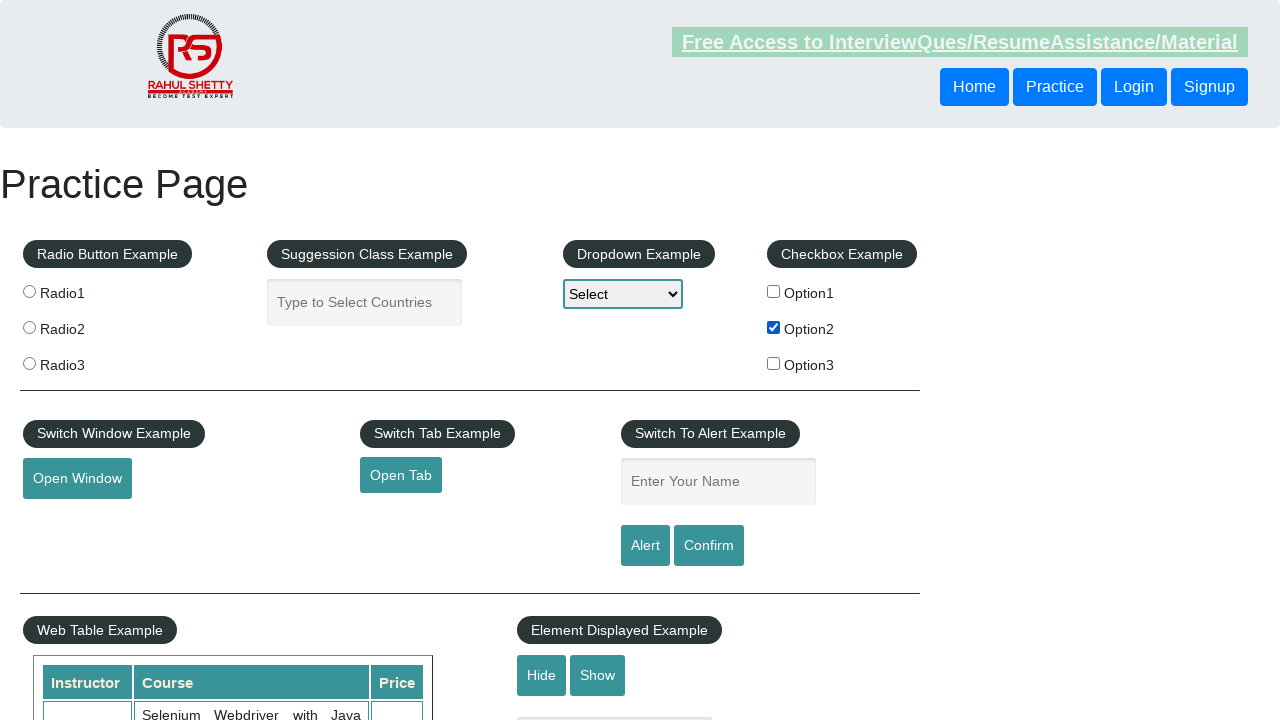

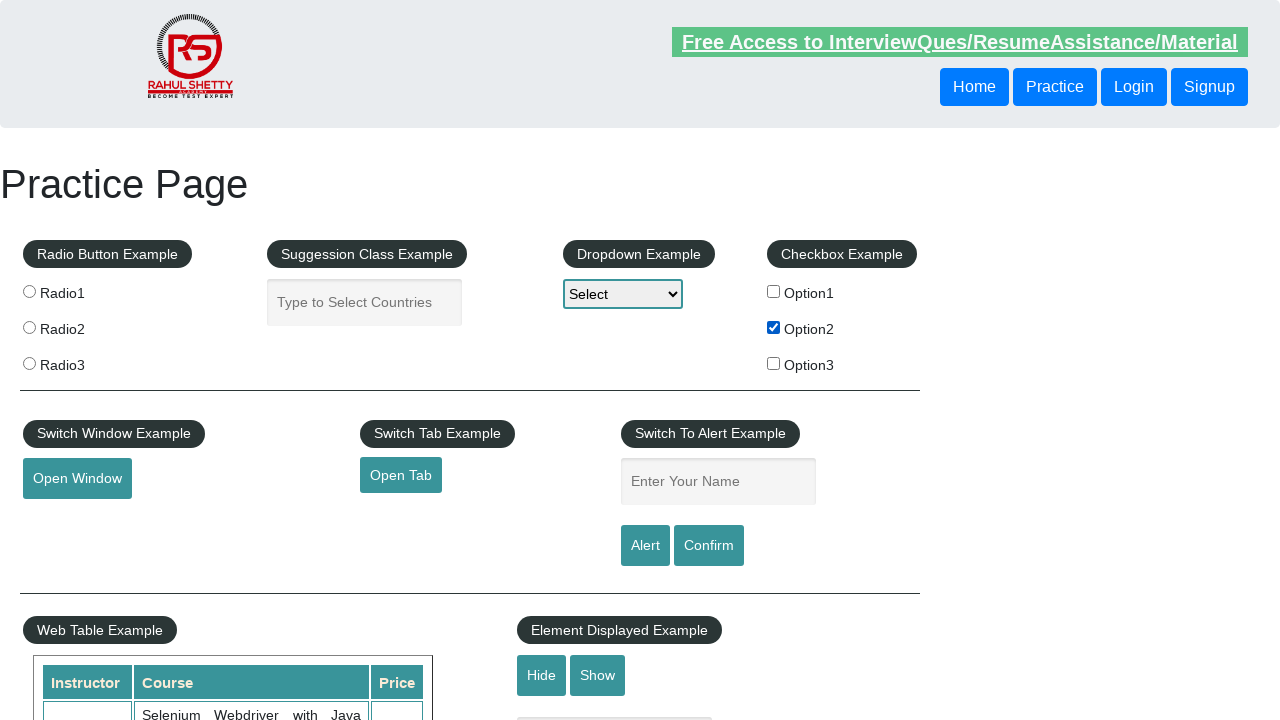